Tests form reset functionality by filling fields with values and clicking the reset button to restore initial values.

Starting URL: https://osstep.github.io/assertion_tohavevalue

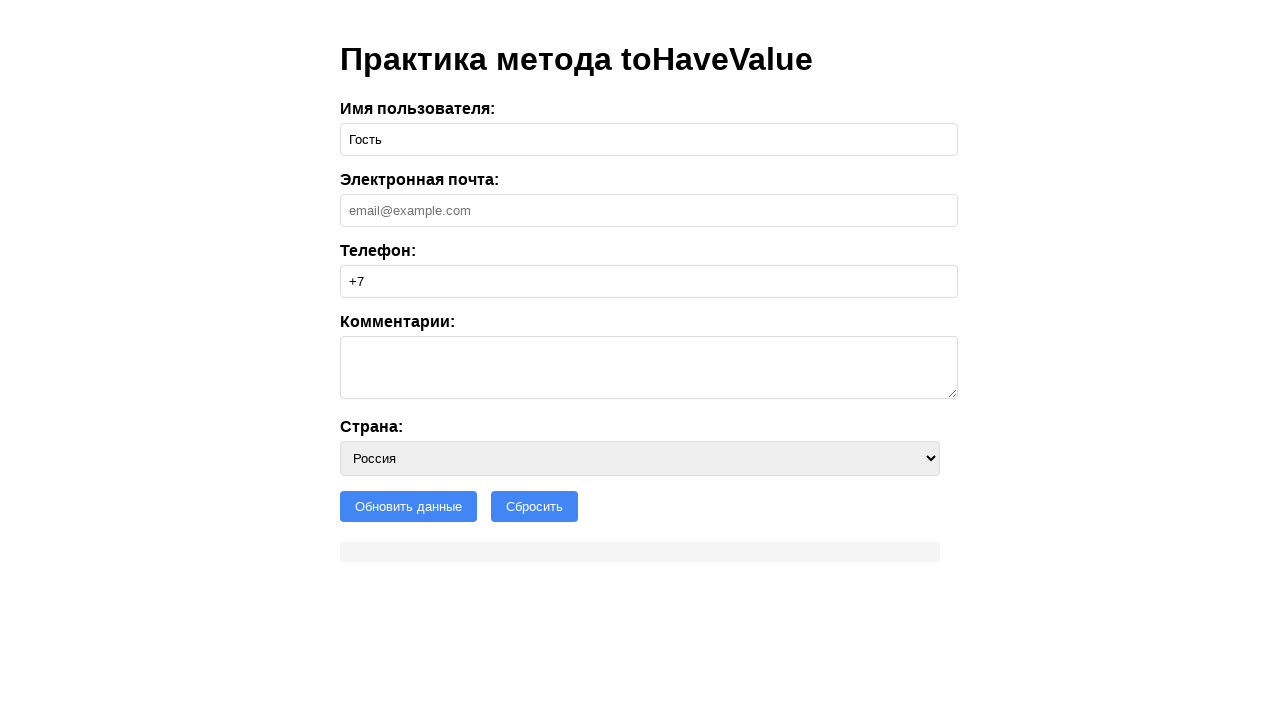

Filled username field with 'Петр' on internal:label="\u0418\u043c\u044f \u043f\u043e\u043b\u044c\u0437\u043e\u0432\u0
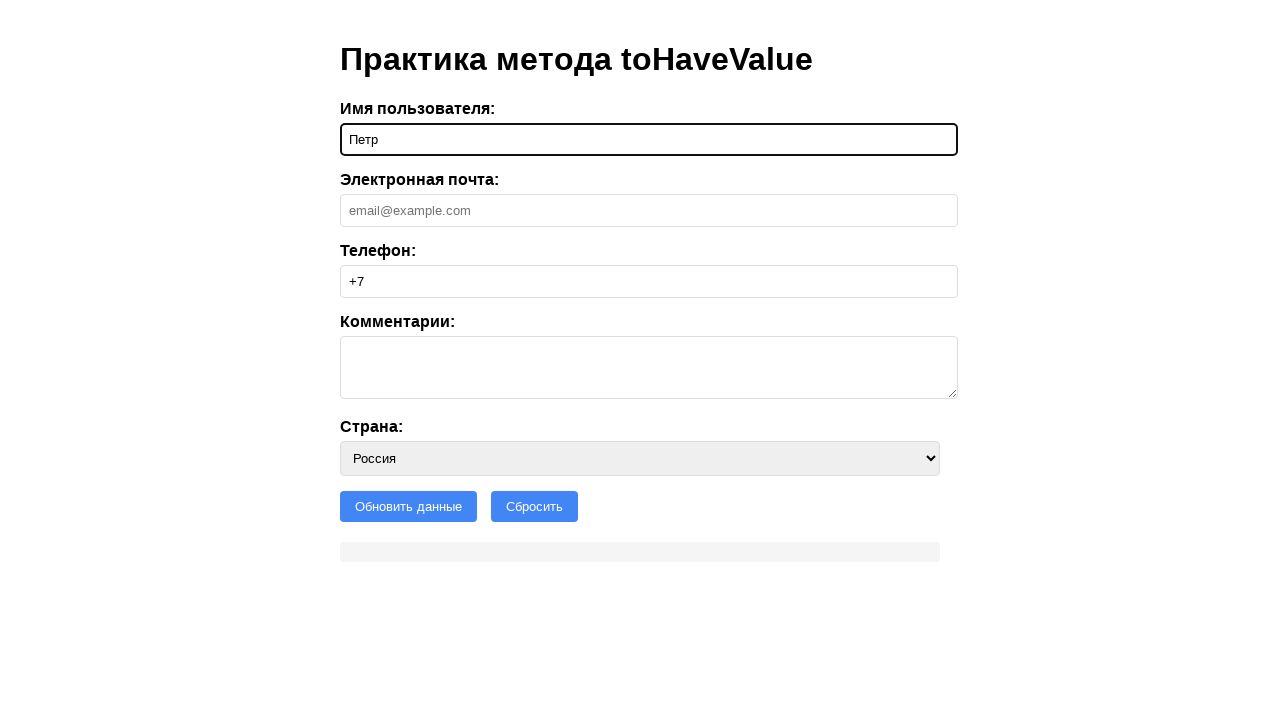

Filled email field with 'test@test.ru' on internal:label="\u042d\u043b\u0435\u043a\u0442\u0440\u043e\u043d\u043d\u0430\u04
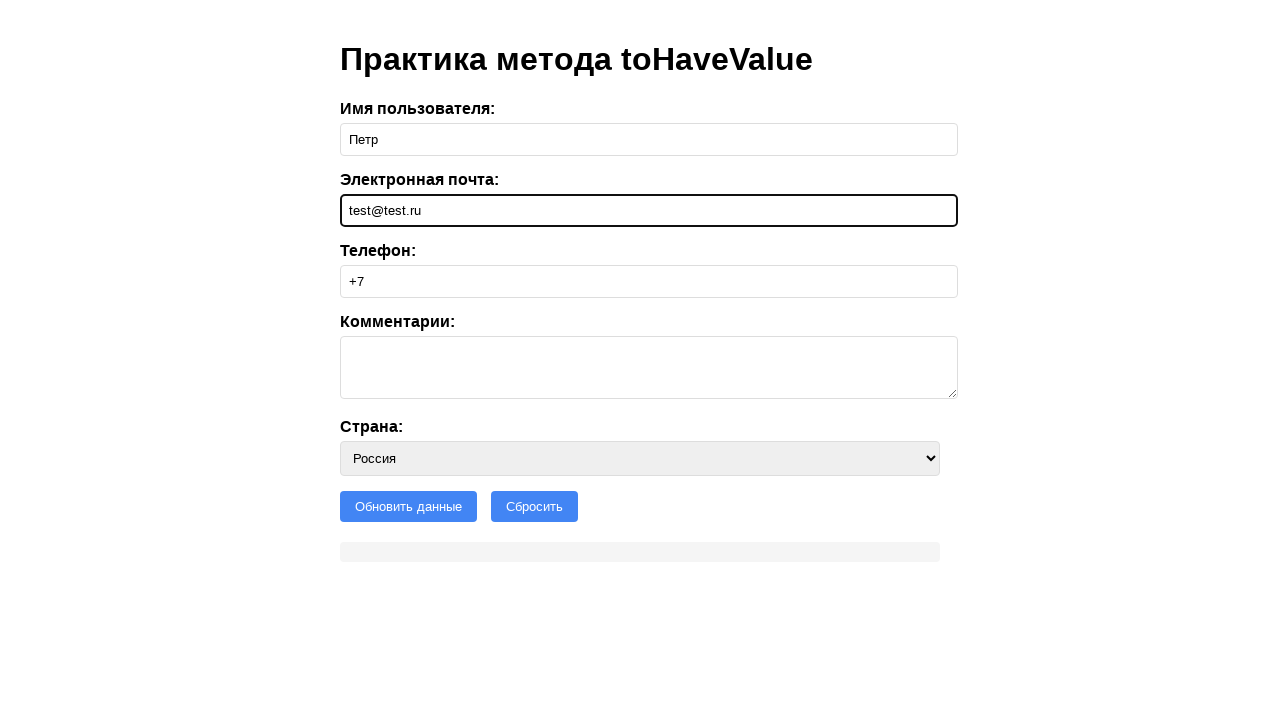

Selected Belarus from country dropdown on internal:label="\u0421\u0442\u0440\u0430\u043d\u0430"i
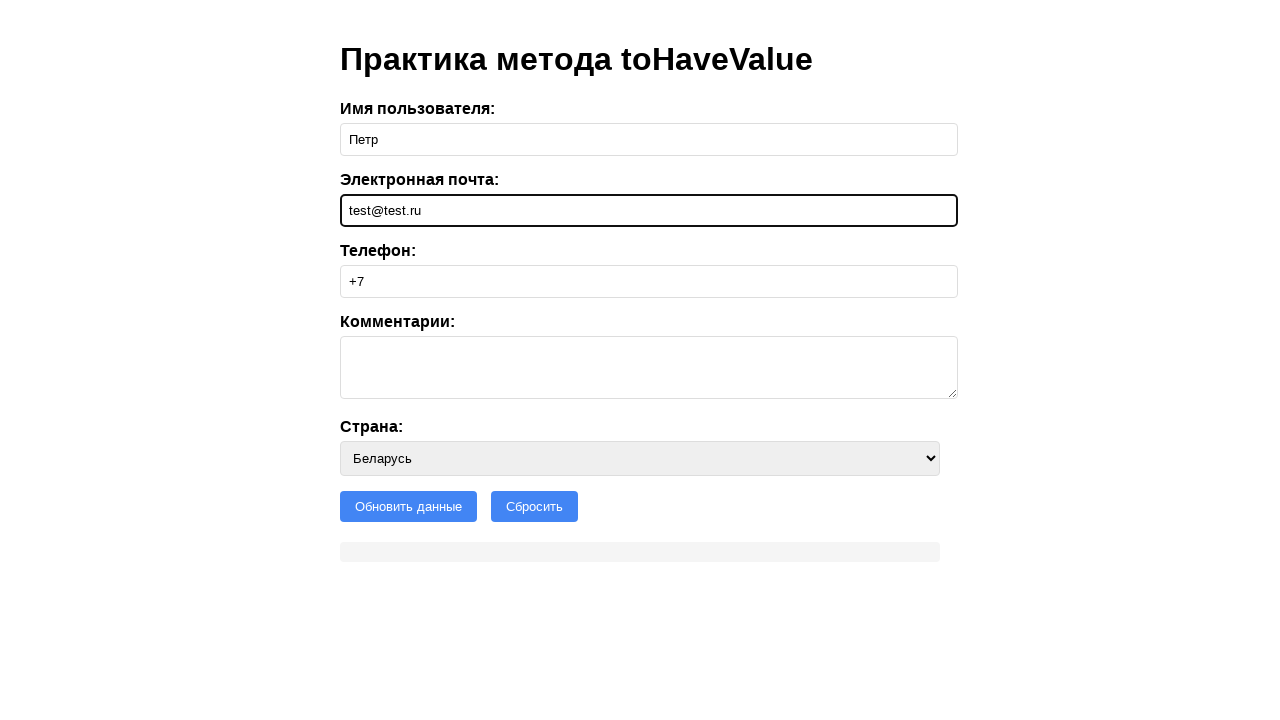

Clicked reset button to restore initial form values at (534, 506) on internal:role=button[name="Сбросить"i]
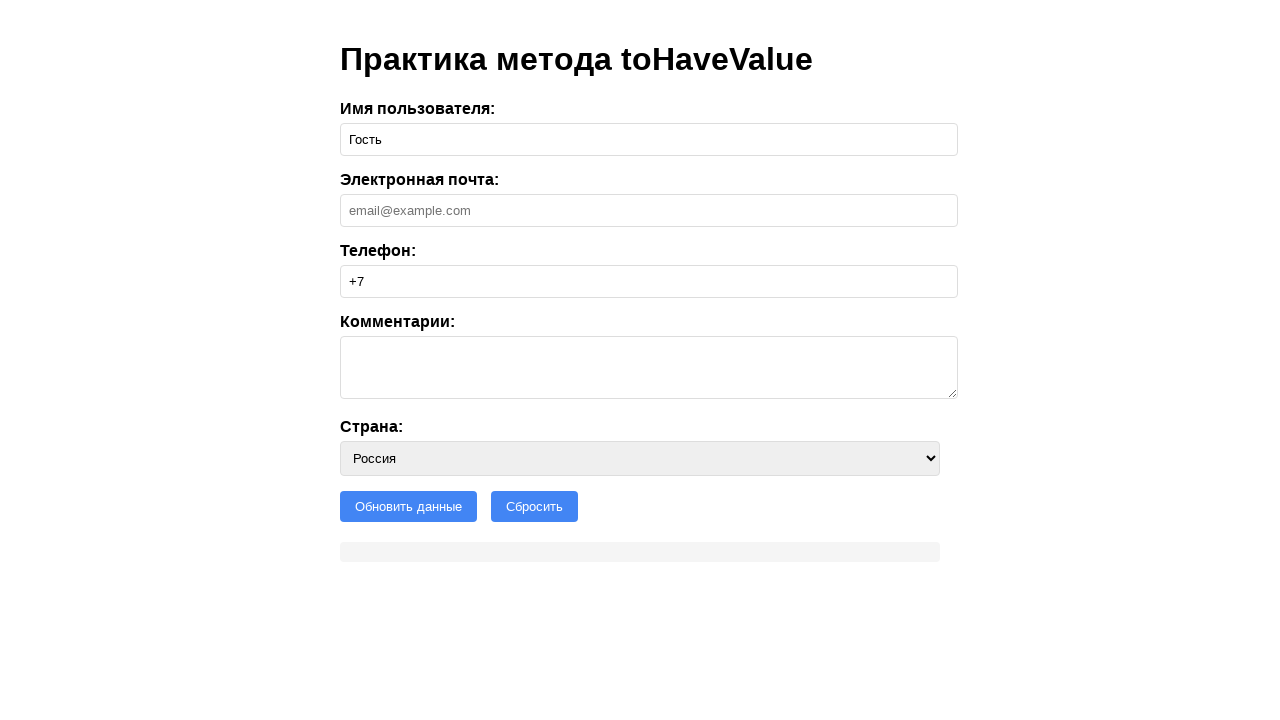

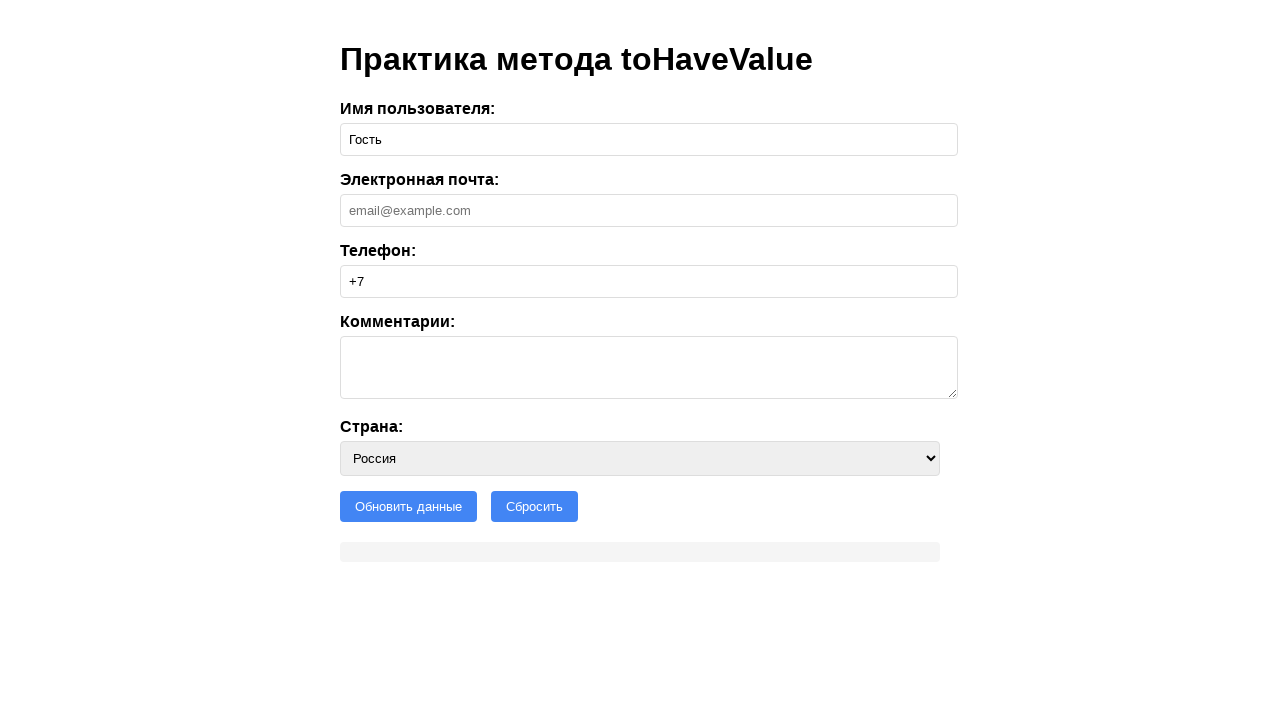